Tests python.org search feature by searching for a term and verifying that search results are displayed.

Starting URL: https://www.python.org

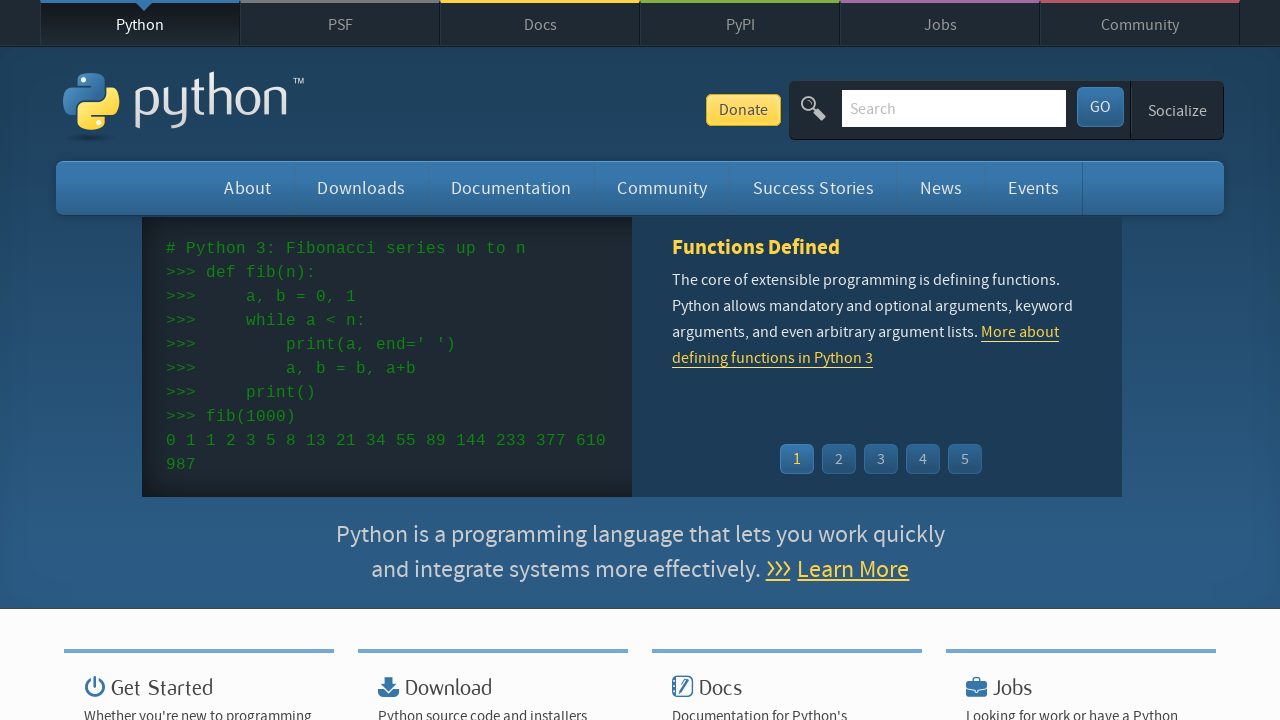

Verified page title contains 'Python'
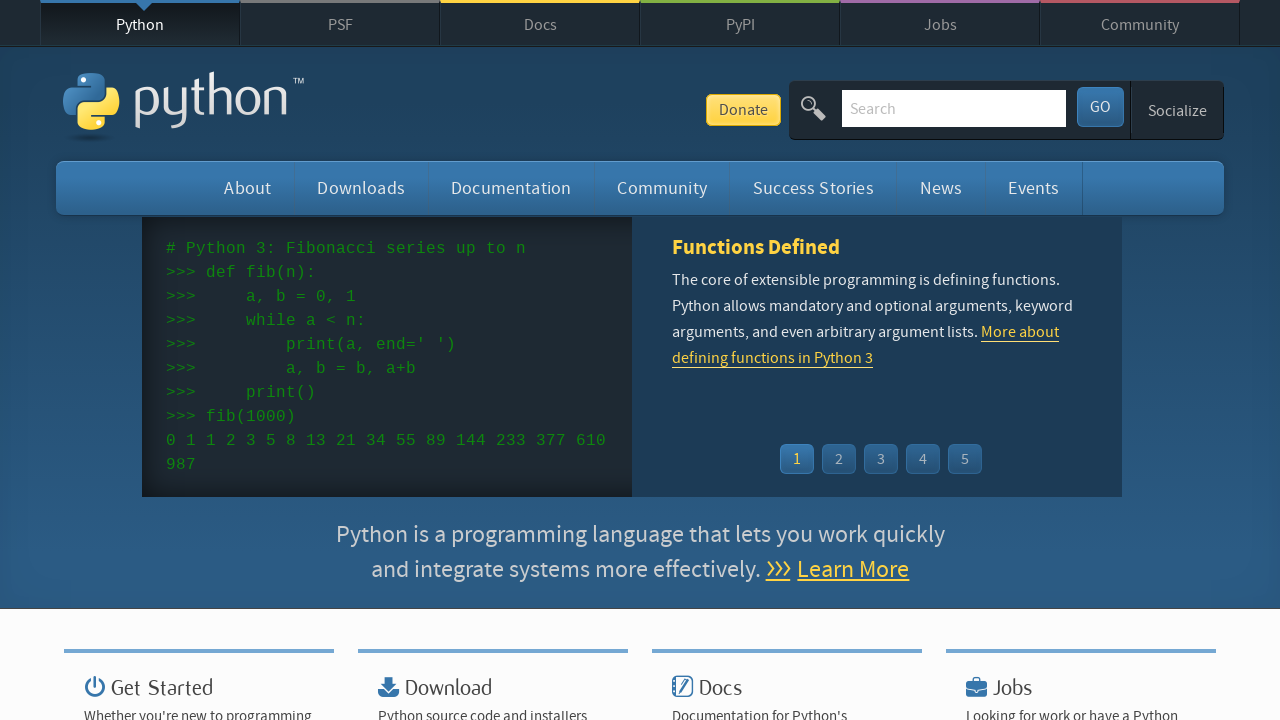

Filled search field with 'pythonth' on input[name='q']
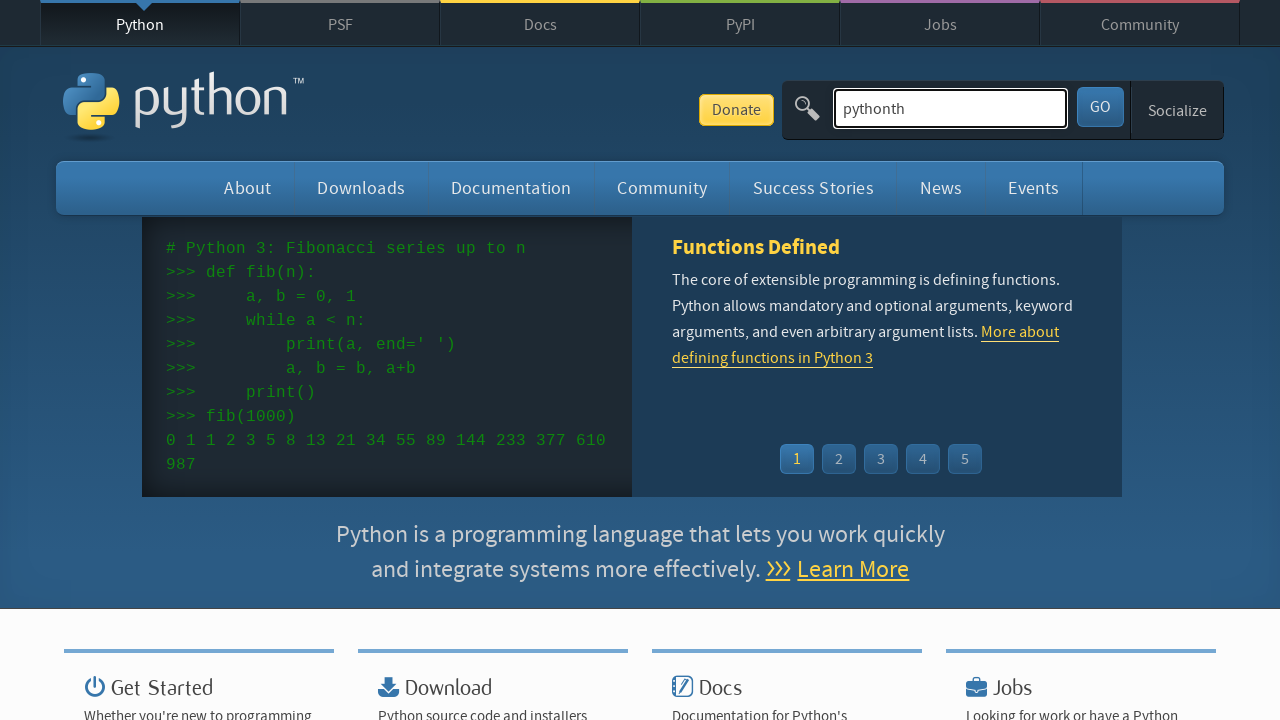

Clicked search submit button at (1100, 107) on button[type='submit']
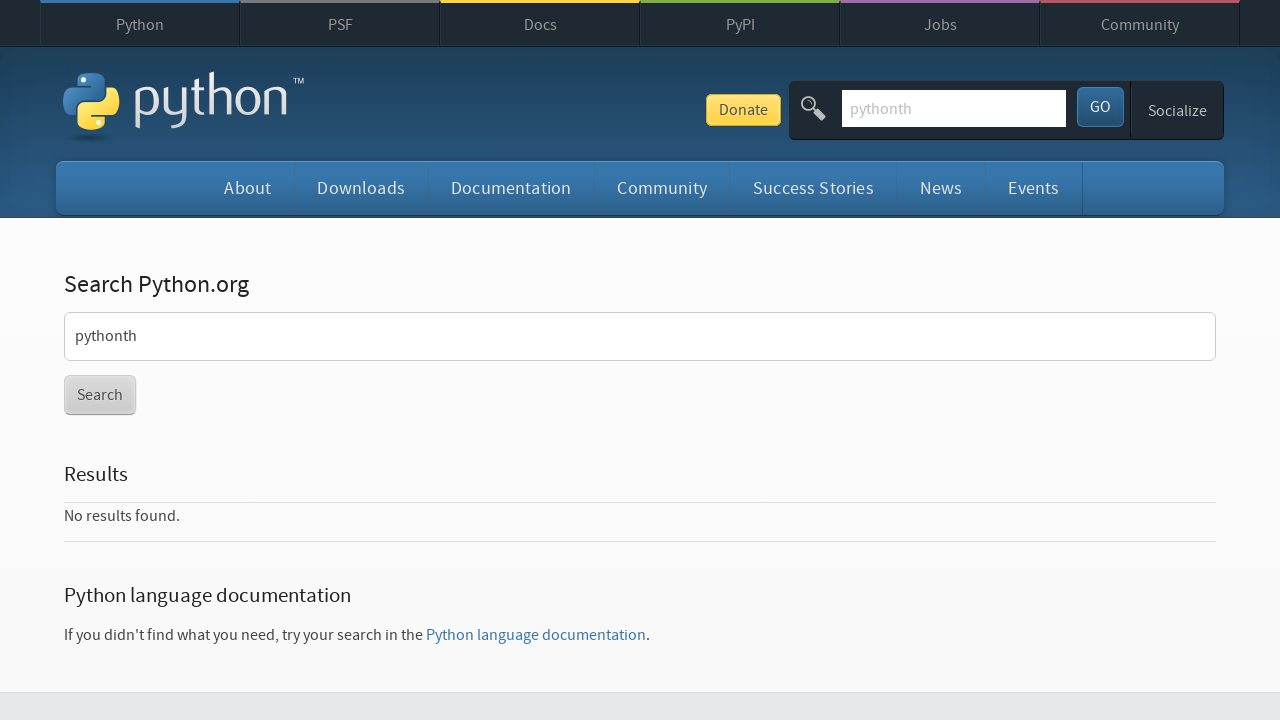

Search results loaded successfully
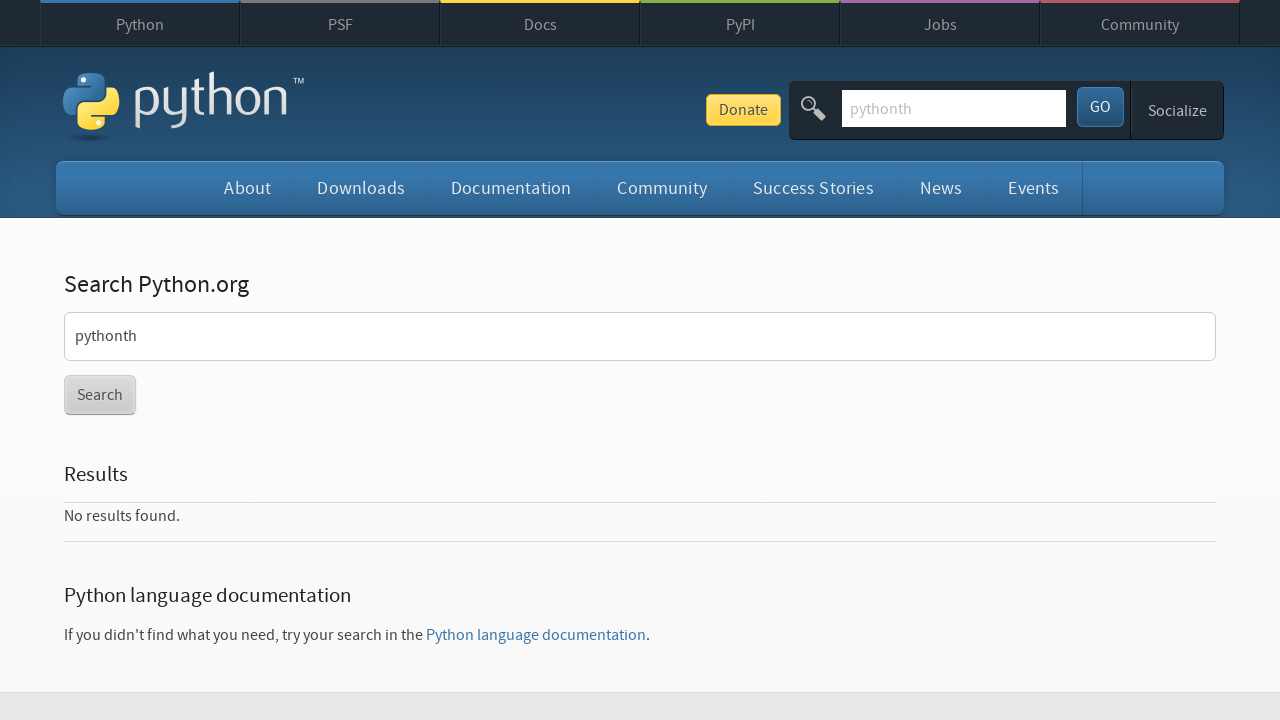

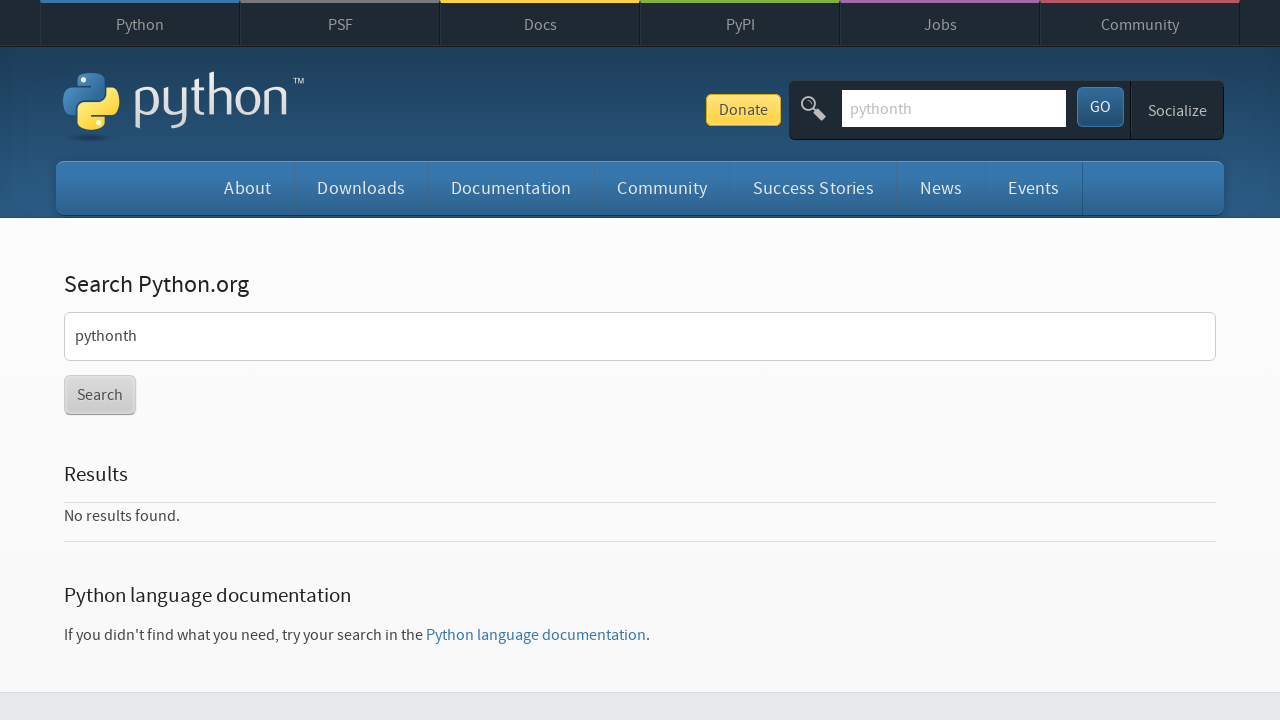